Tests JavaScript alert handling by clicking an alert button, switching to the alert dialog, and accepting it

Starting URL: https://www.hyrtutorials.com/p/alertsdemo.html

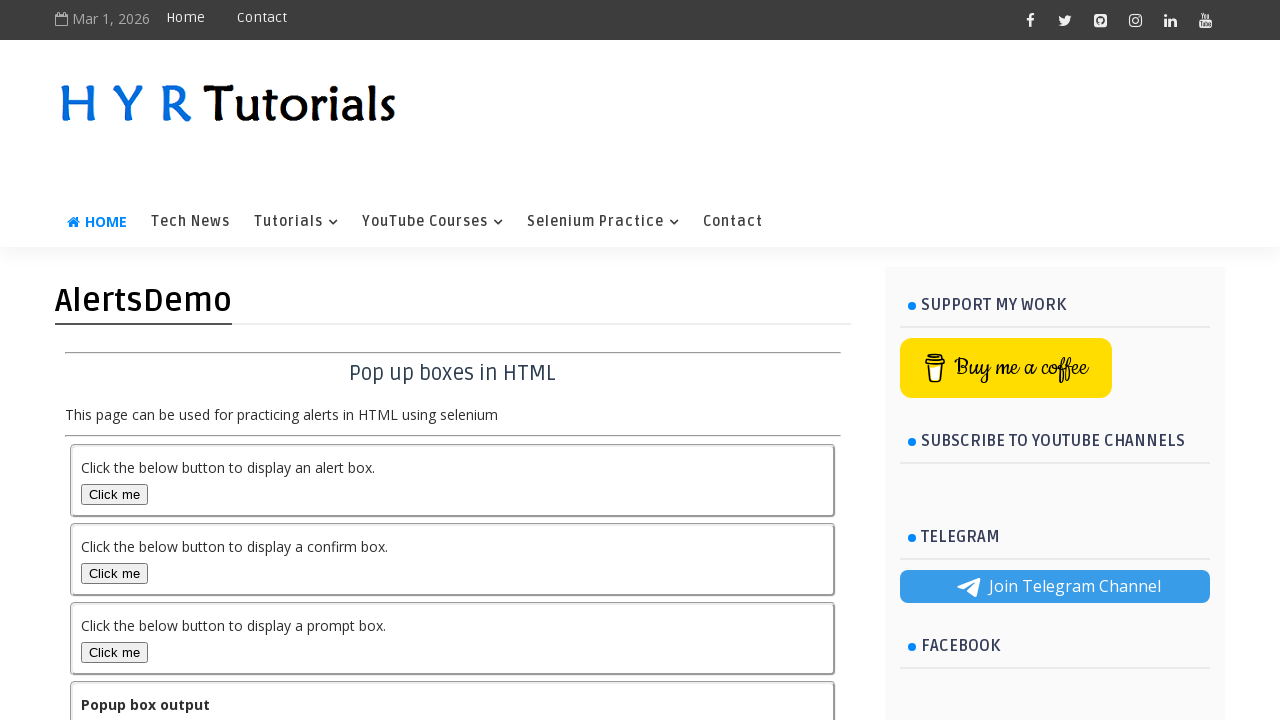

Alert box button selector is available
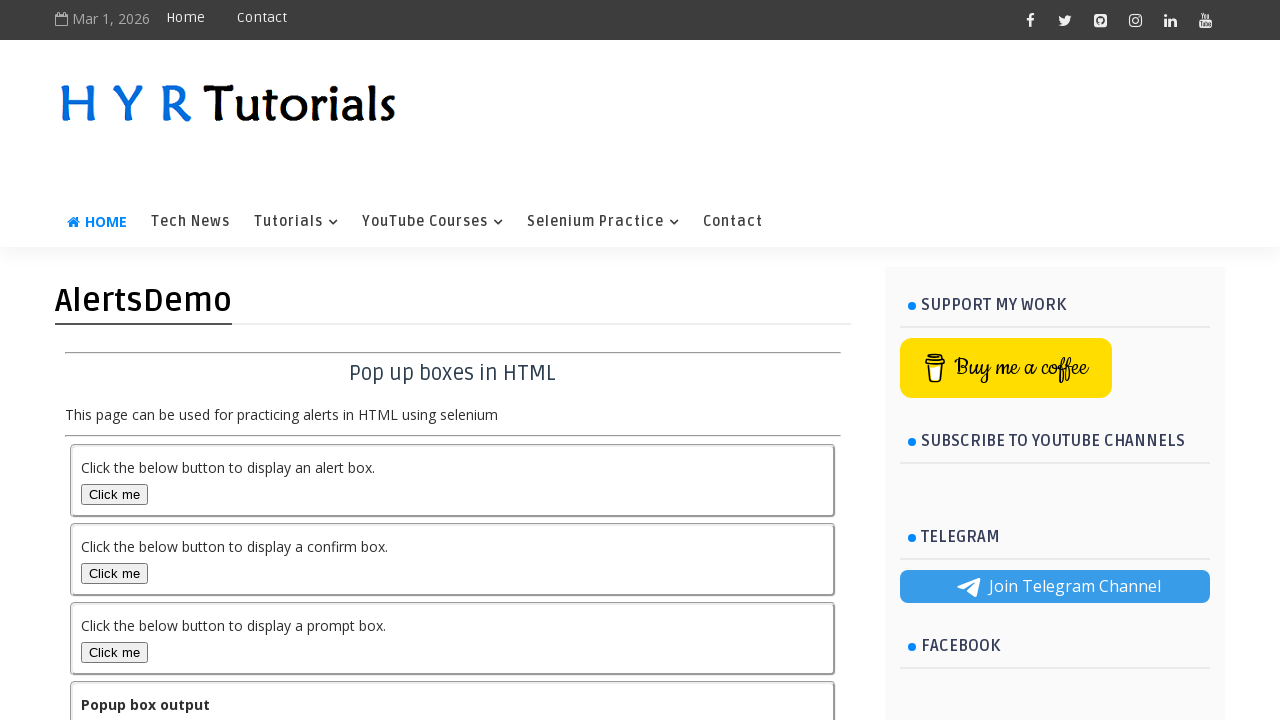

Clicked the alert box button at (114, 494) on button#alertBox
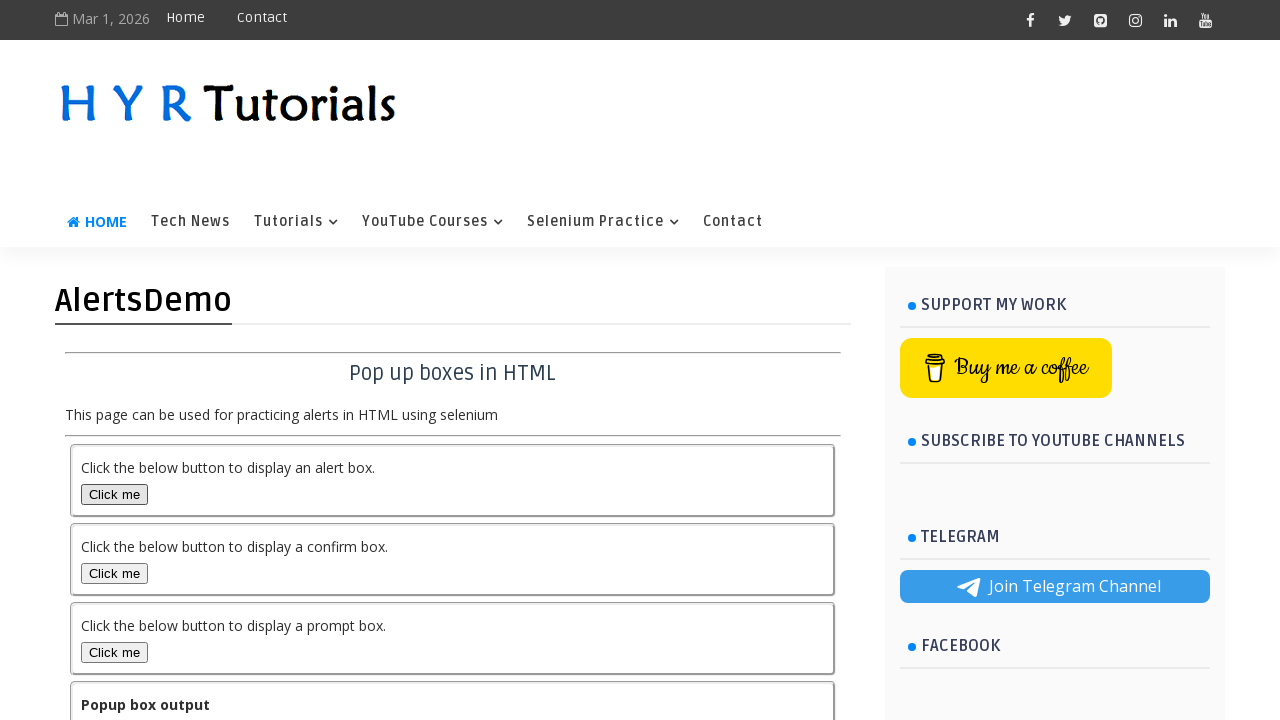

Set up event listener to handle dialog and accepted the alert
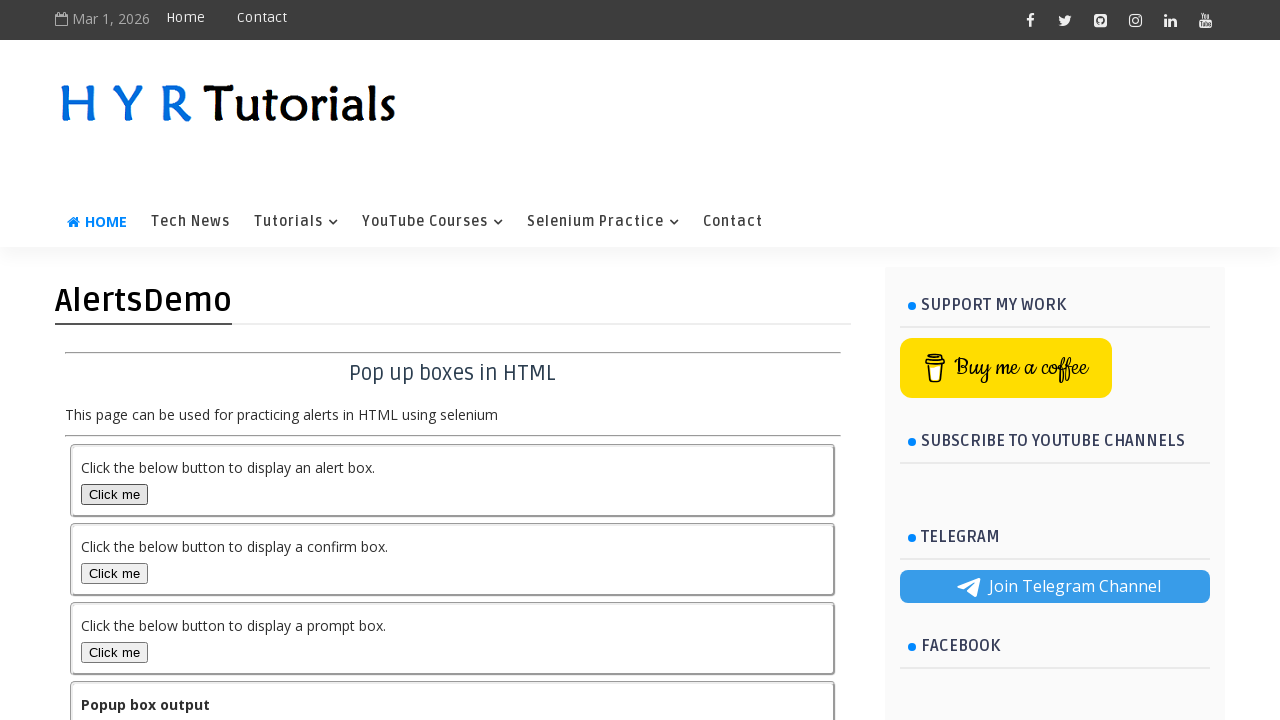

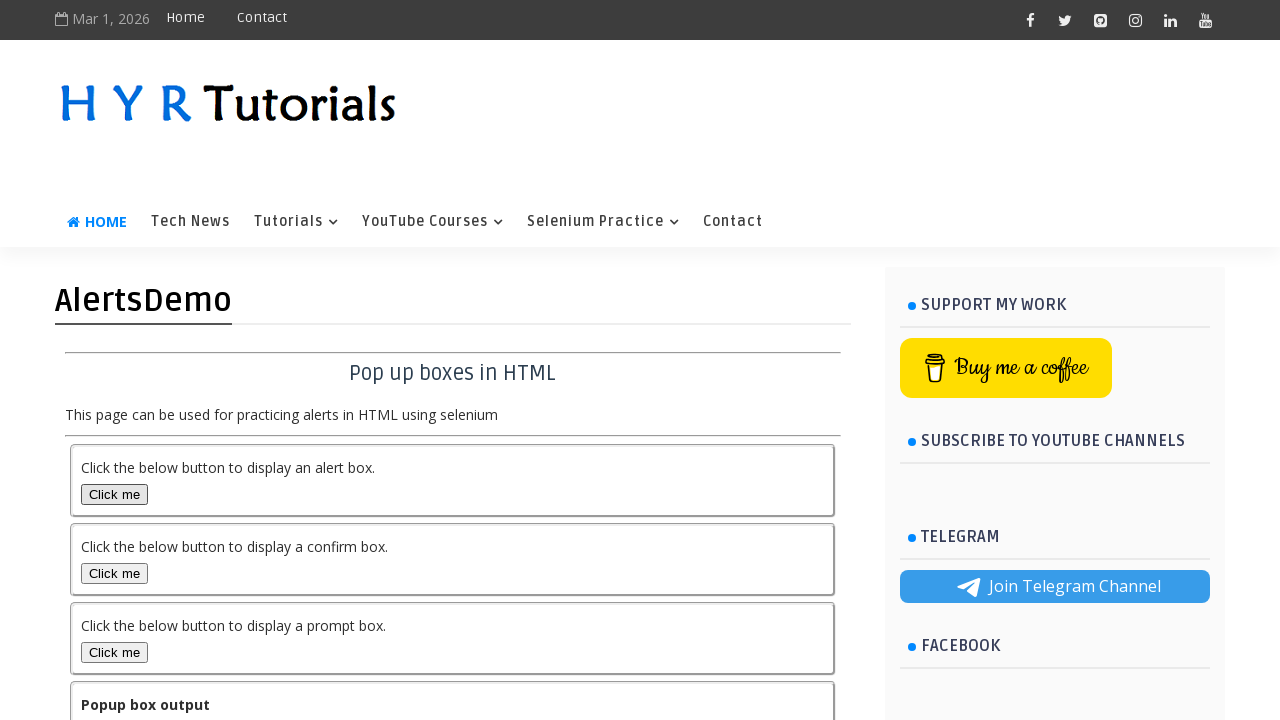